Navigates to the Rahul Shetty Academy Selenium Practice e-commerce page and waits for it to load

Starting URL: https://rahulshettyacademy.com/seleniumPractise/#/

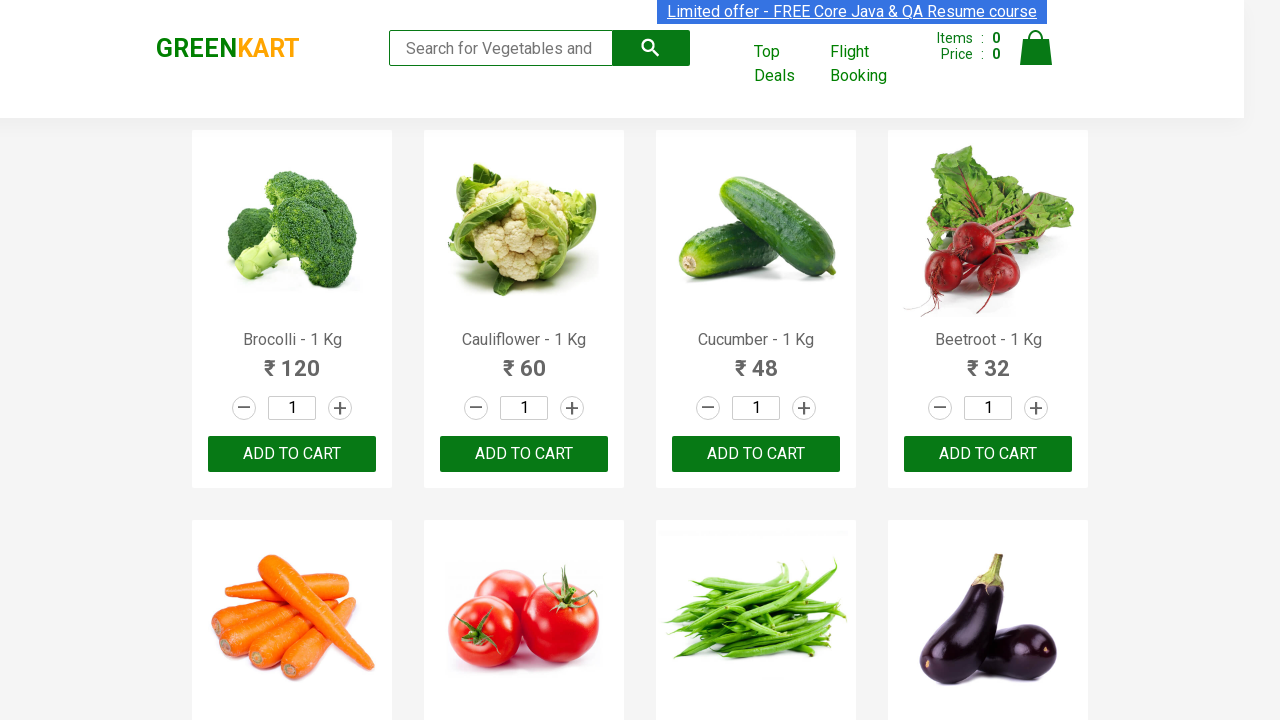

Waited for page to load with networkidle state on Rahul Shetty Academy e-commerce page
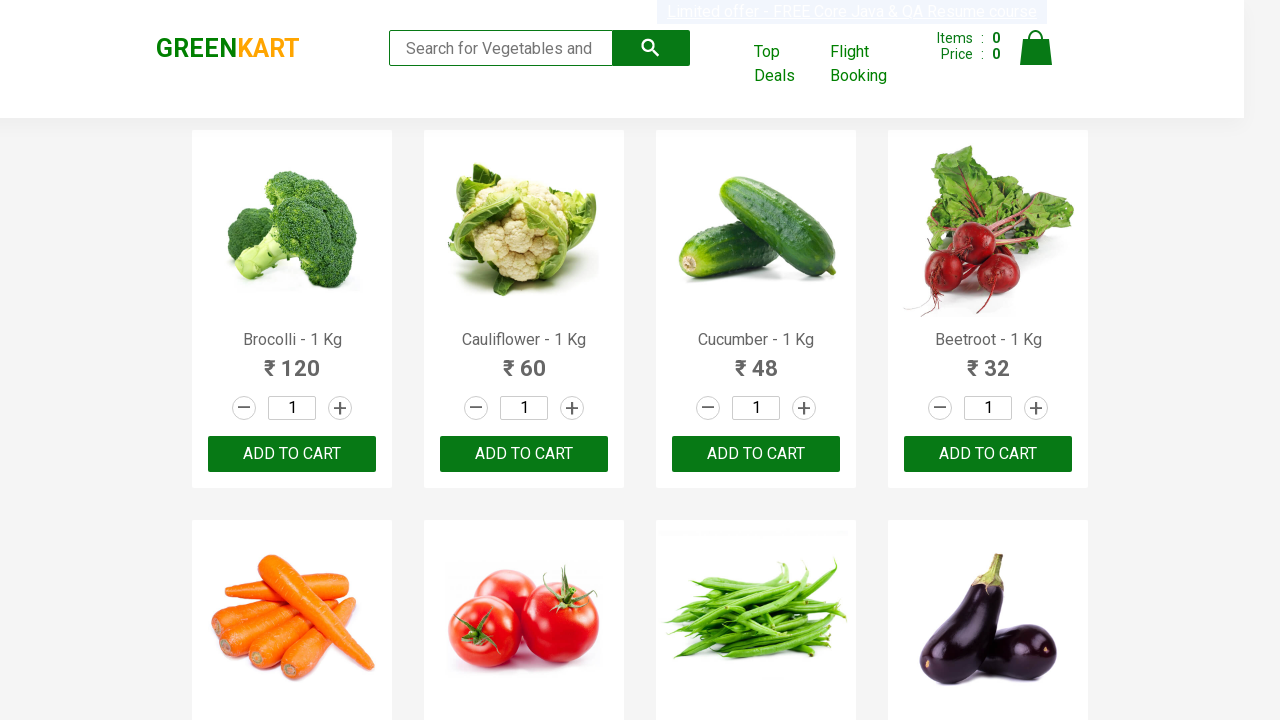

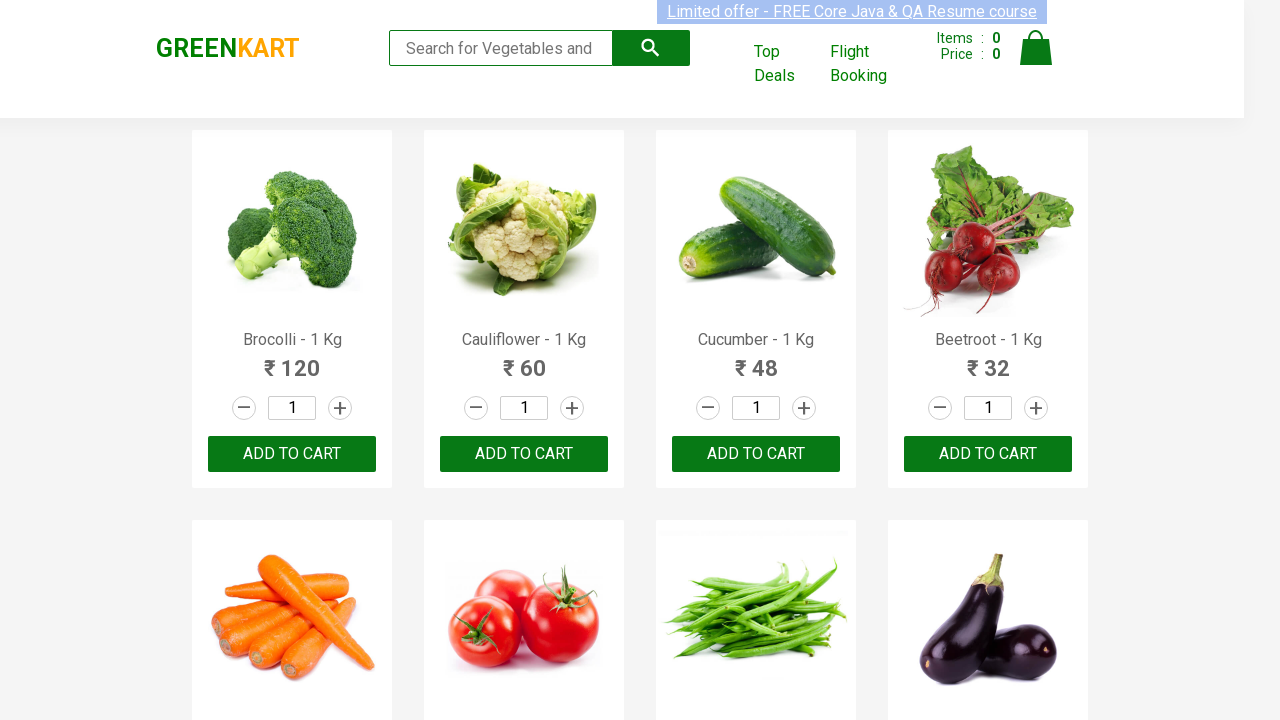